Tests XPath sibling and parent traversal by clicking buttons using different XPath strategies

Starting URL: https://rahulshettyacademy.com/AutomationPractice/

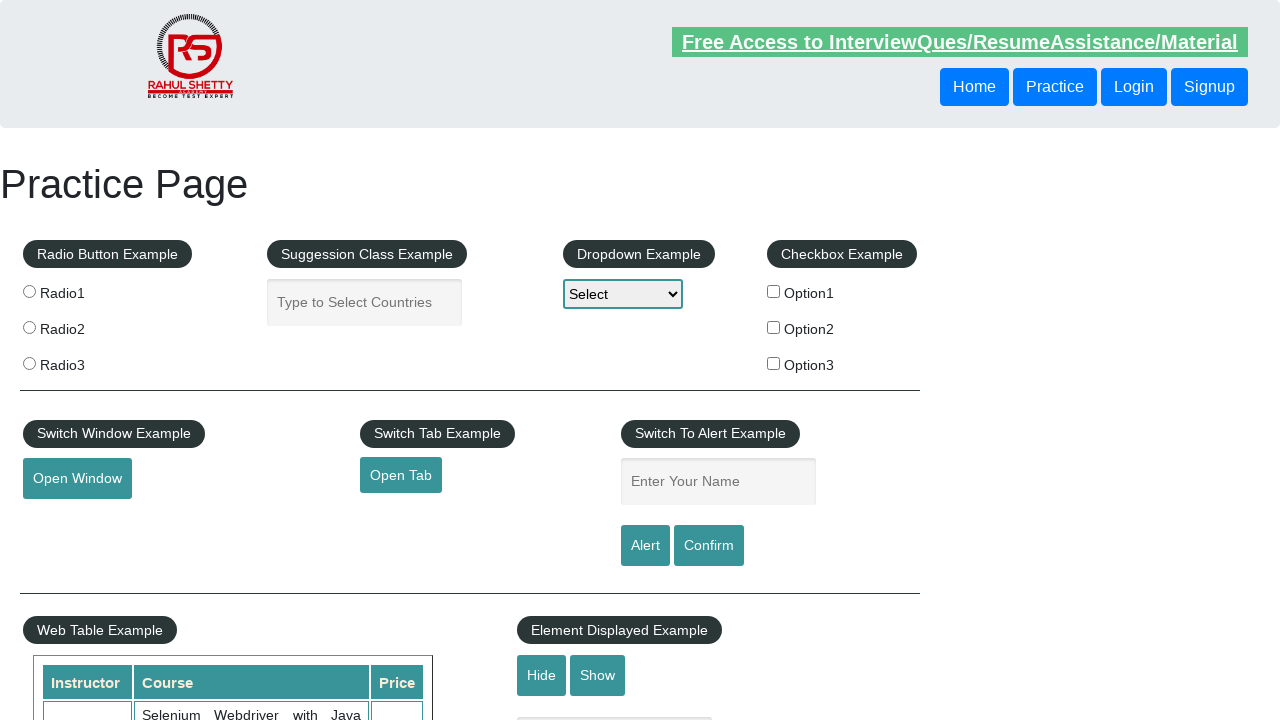

Located button using following-sibling XPath selector
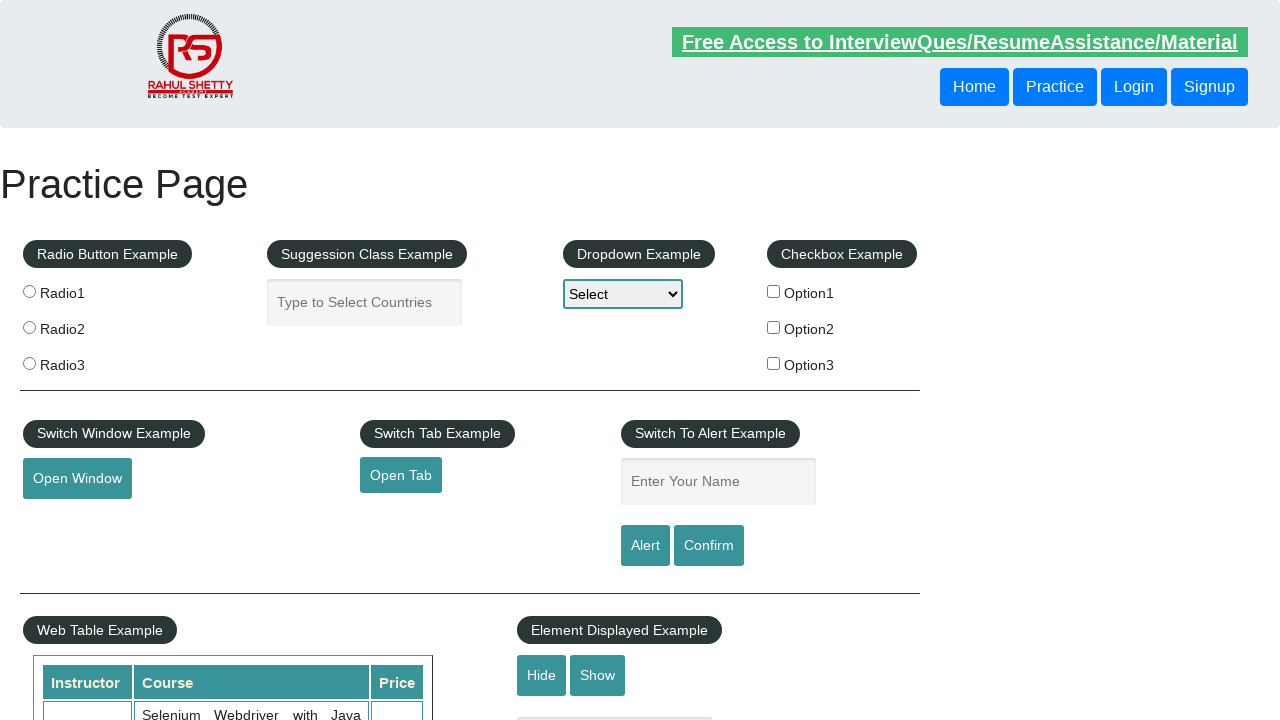

Retrieved text content from following-sibling button
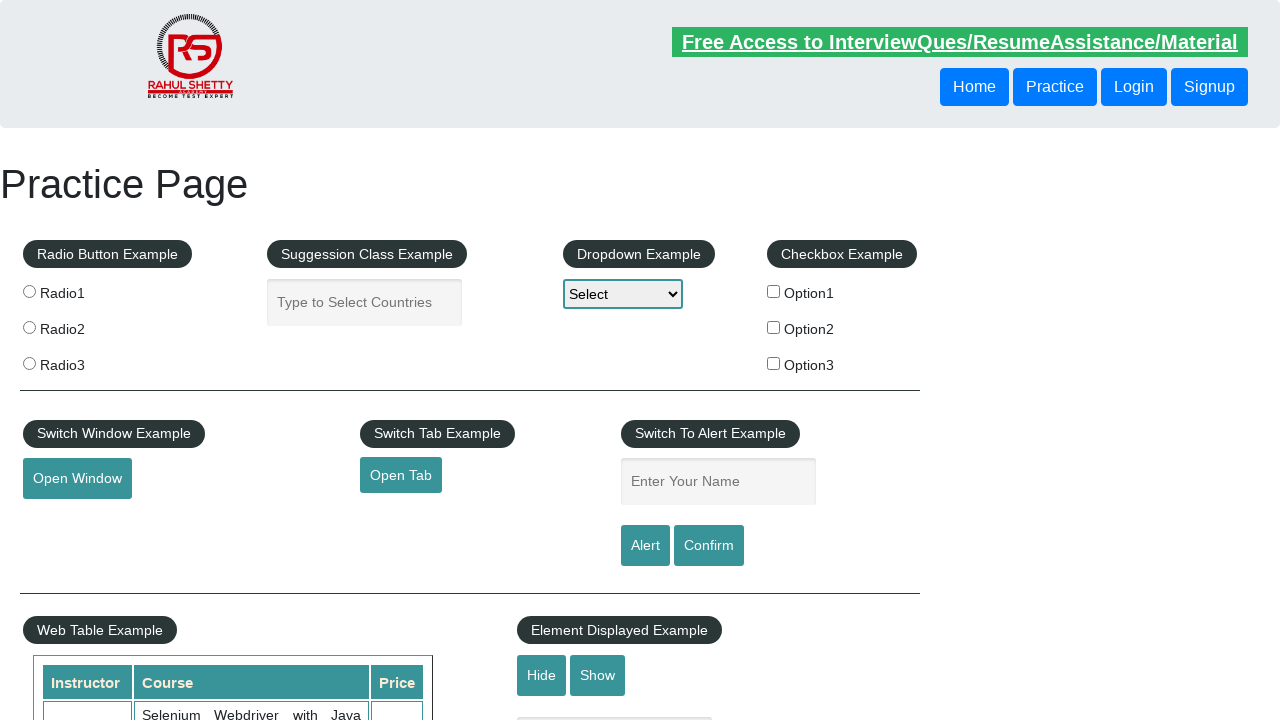

Clicked button found via following-sibling XPath traversal at (1134, 87) on xpath=//header/div/button[1]/following-sibling::button[1]
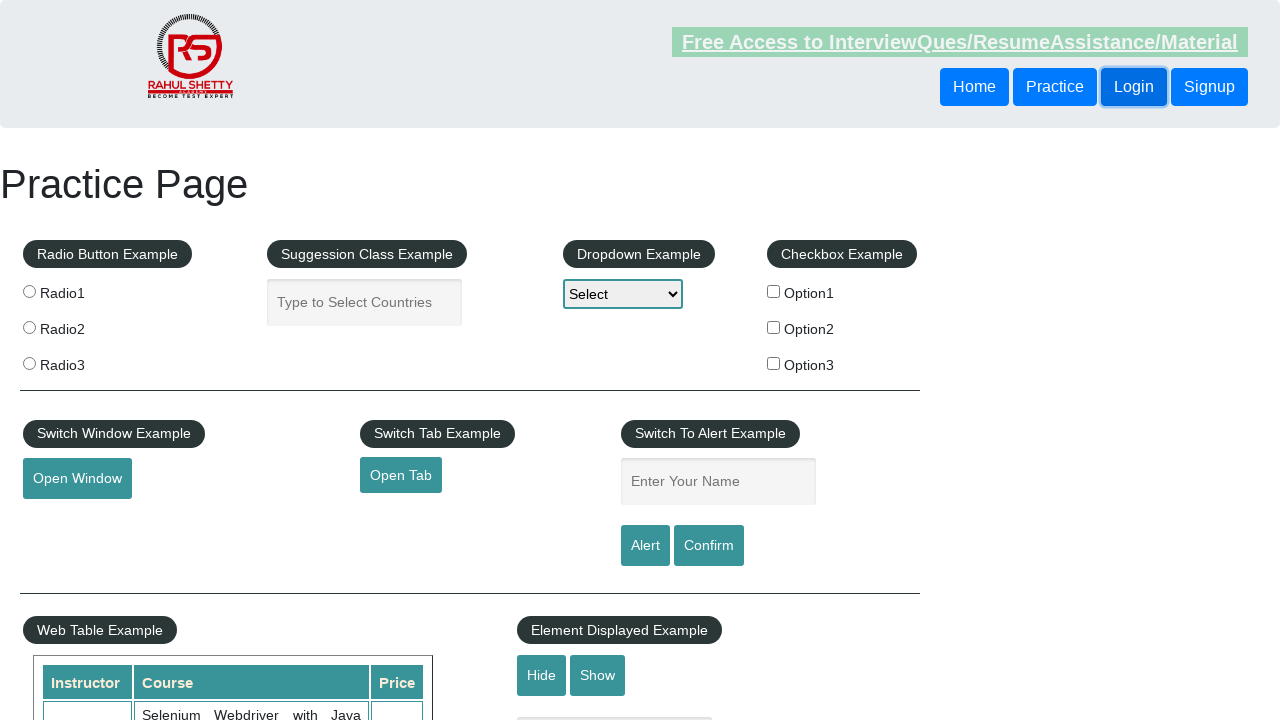

Located button using parent traversal XPath selector
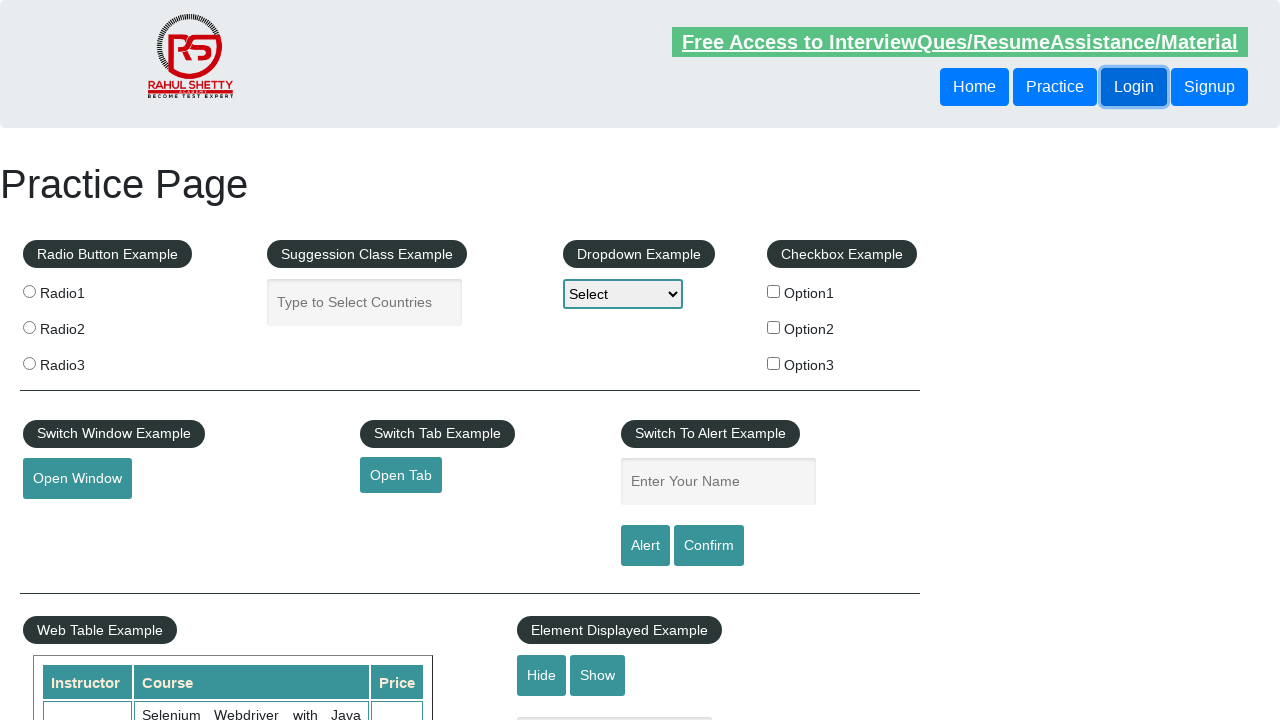

Retrieved text content from parent-traversed button
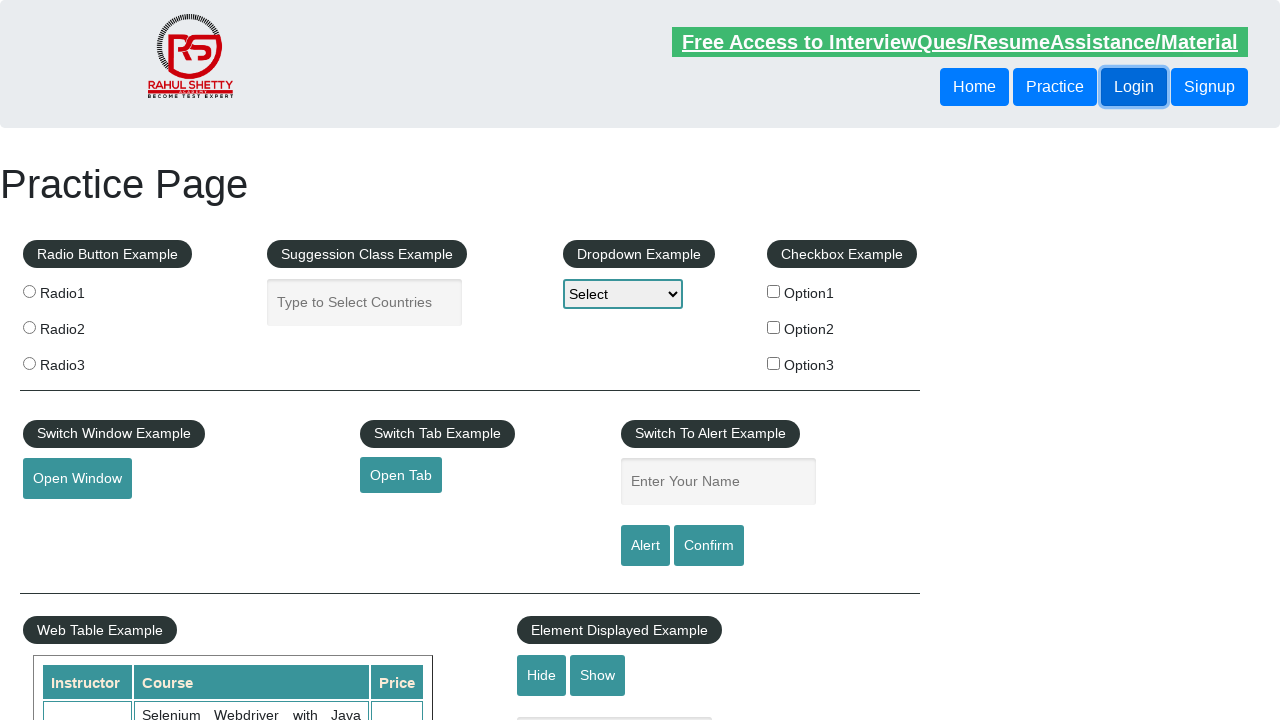

Clicked button found via parent XPath traversal at (1134, 87) on xpath=//header/div/button[1]/parent::div/button[2]
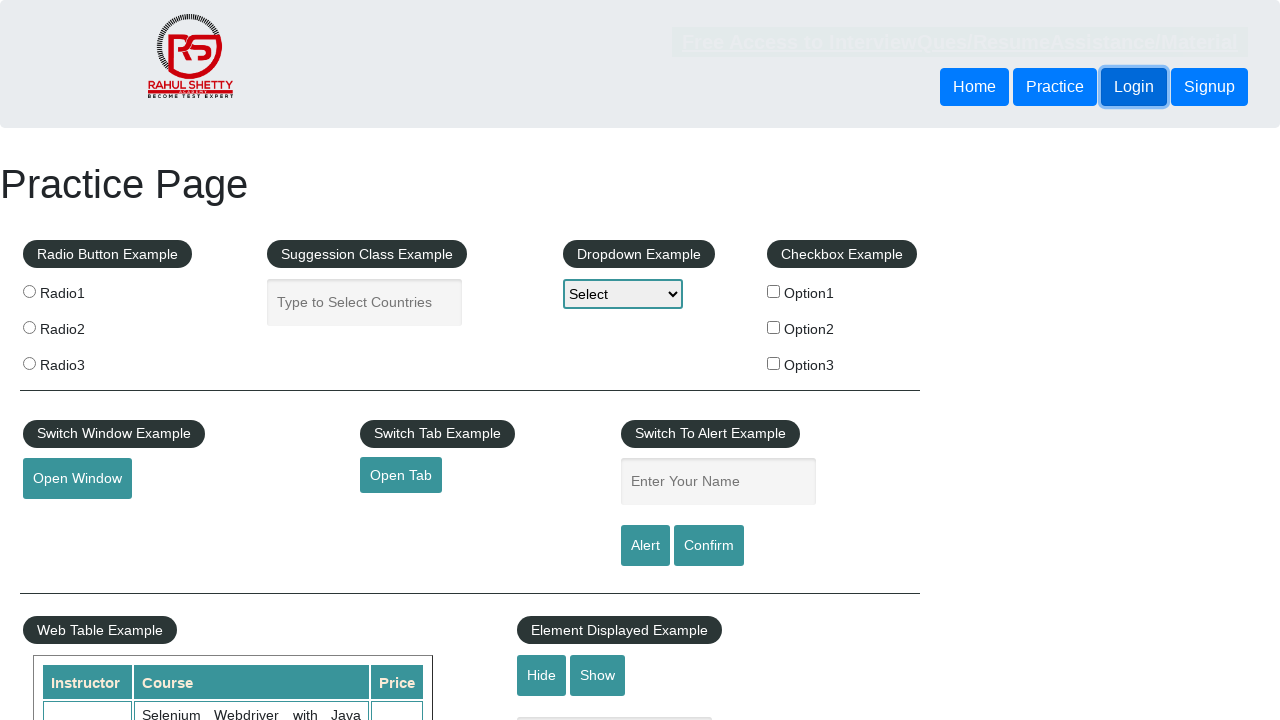

Waited 5 seconds for actions to complete
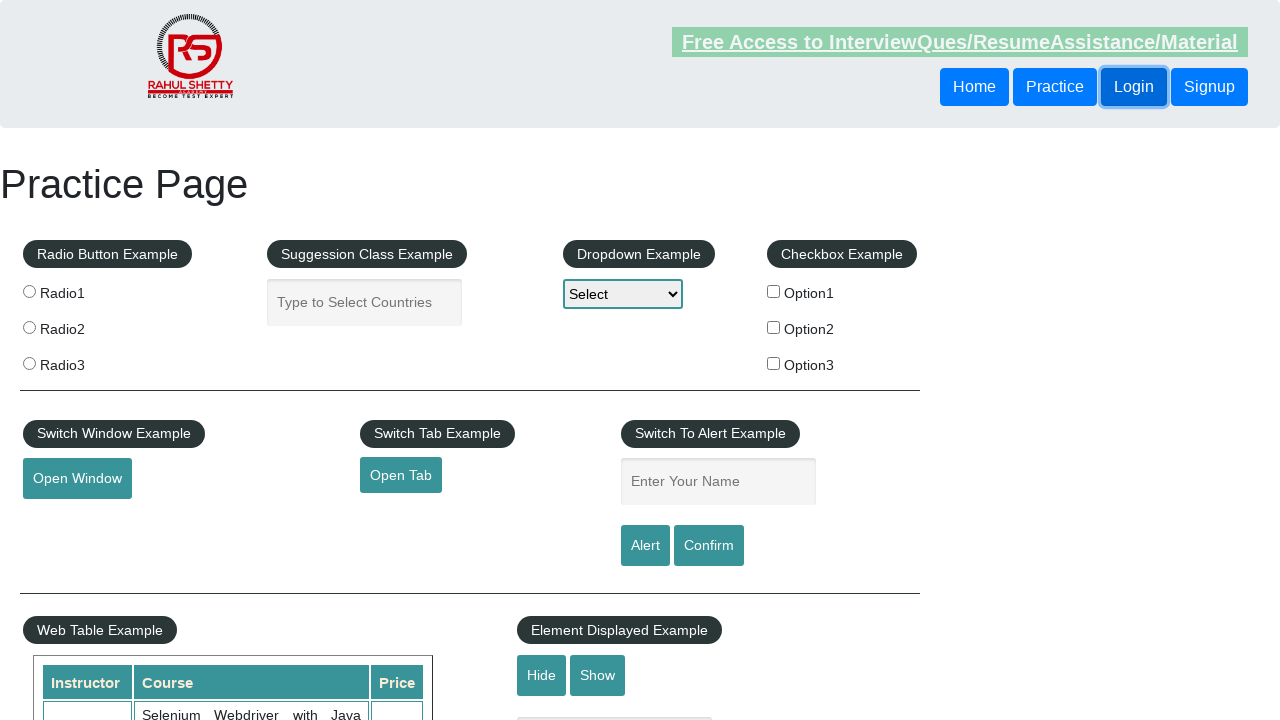

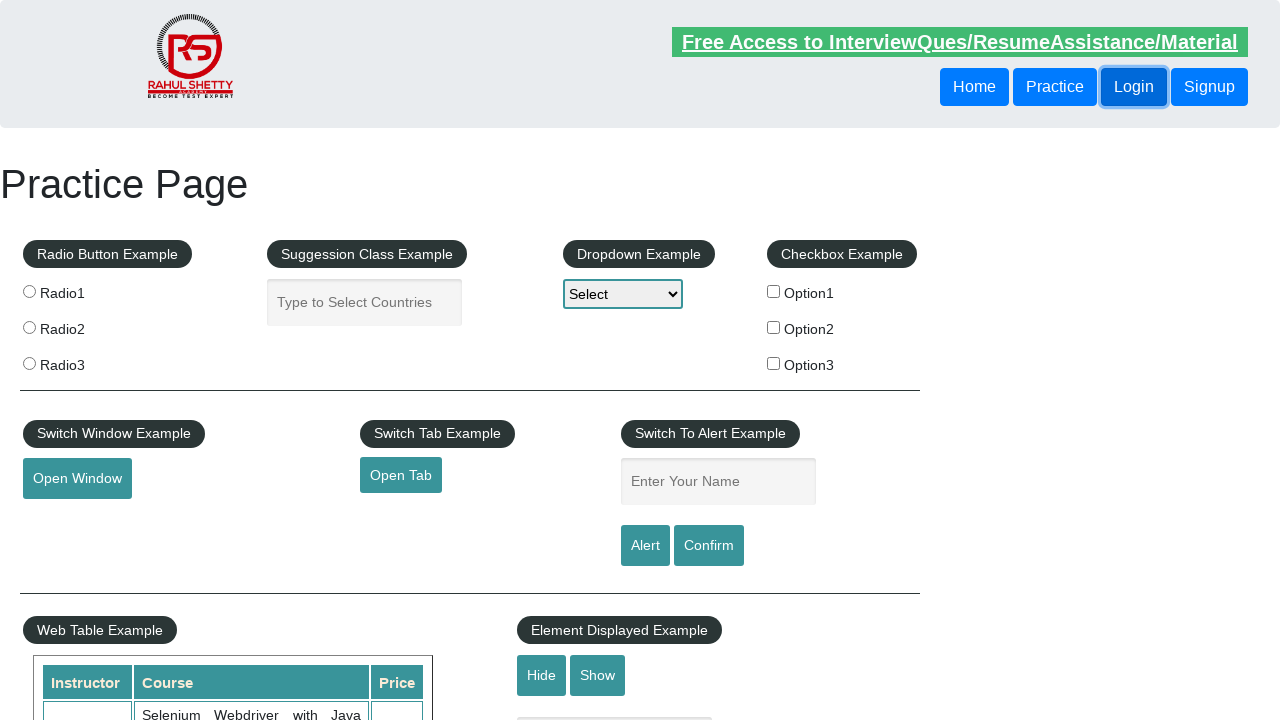